Tests dropdown selection using different methods - by visible text, by index, and by value

Starting URL: https://www.rahulshettyacademy.com/AutomationPractice/

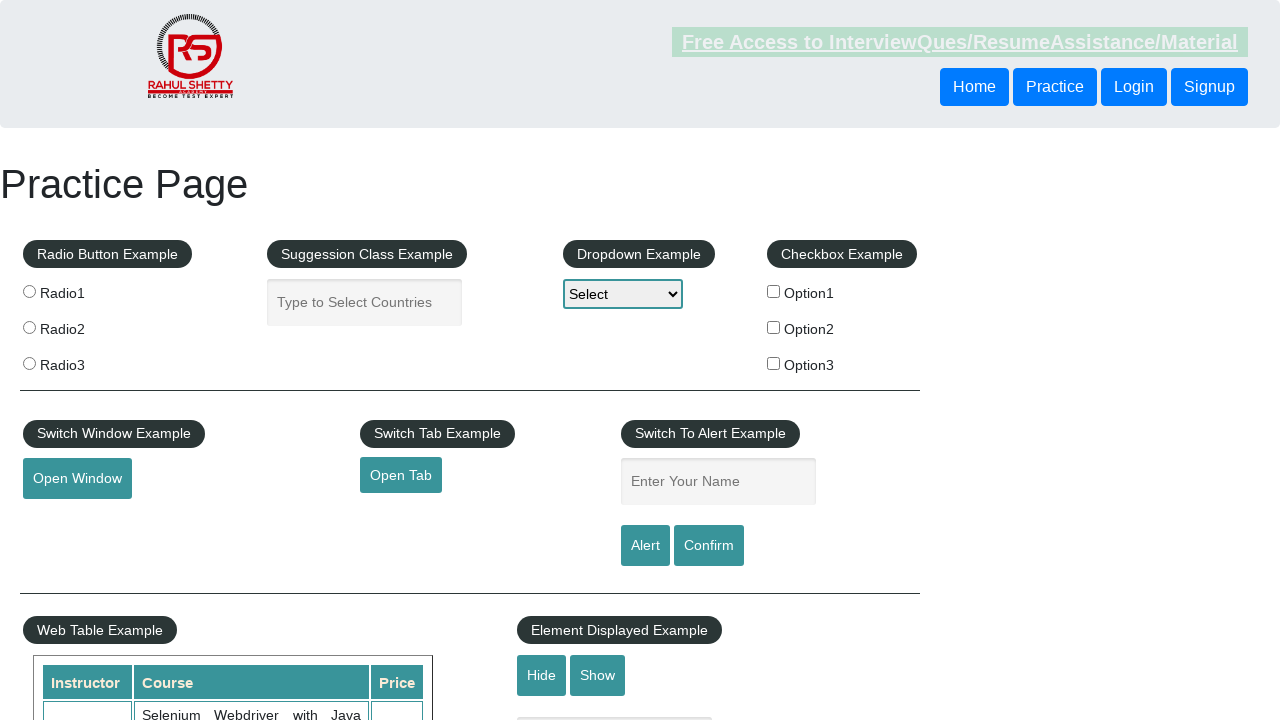

Navigated to AutomationPractice page
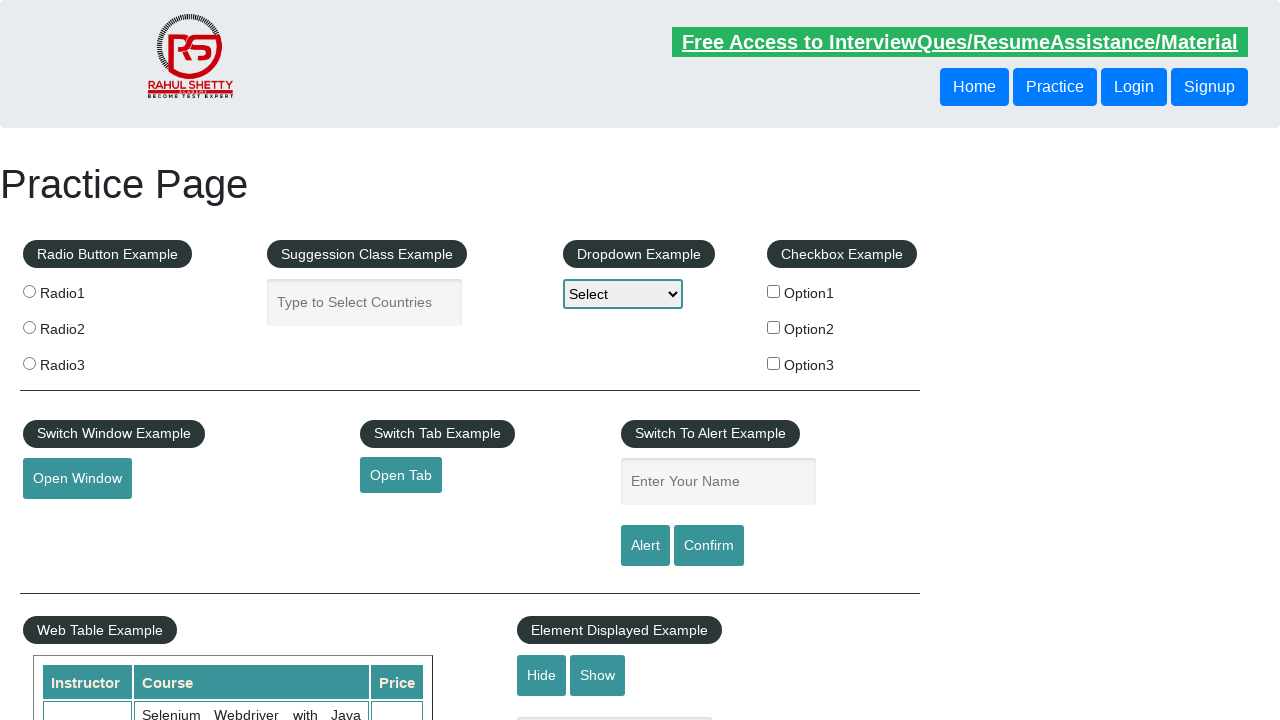

Selected dropdown option by visible text 'Select' on select#dropdown-class-example
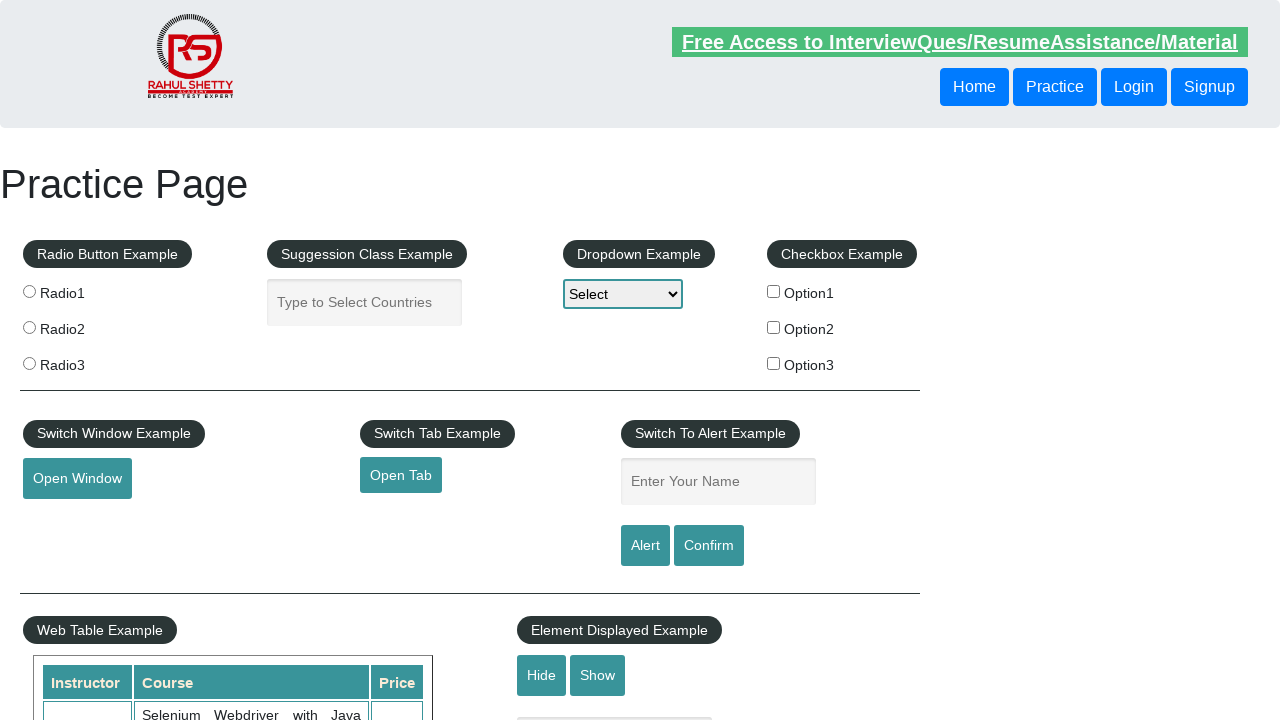

Selected dropdown option by index 3 (Option3) on select#dropdown-class-example
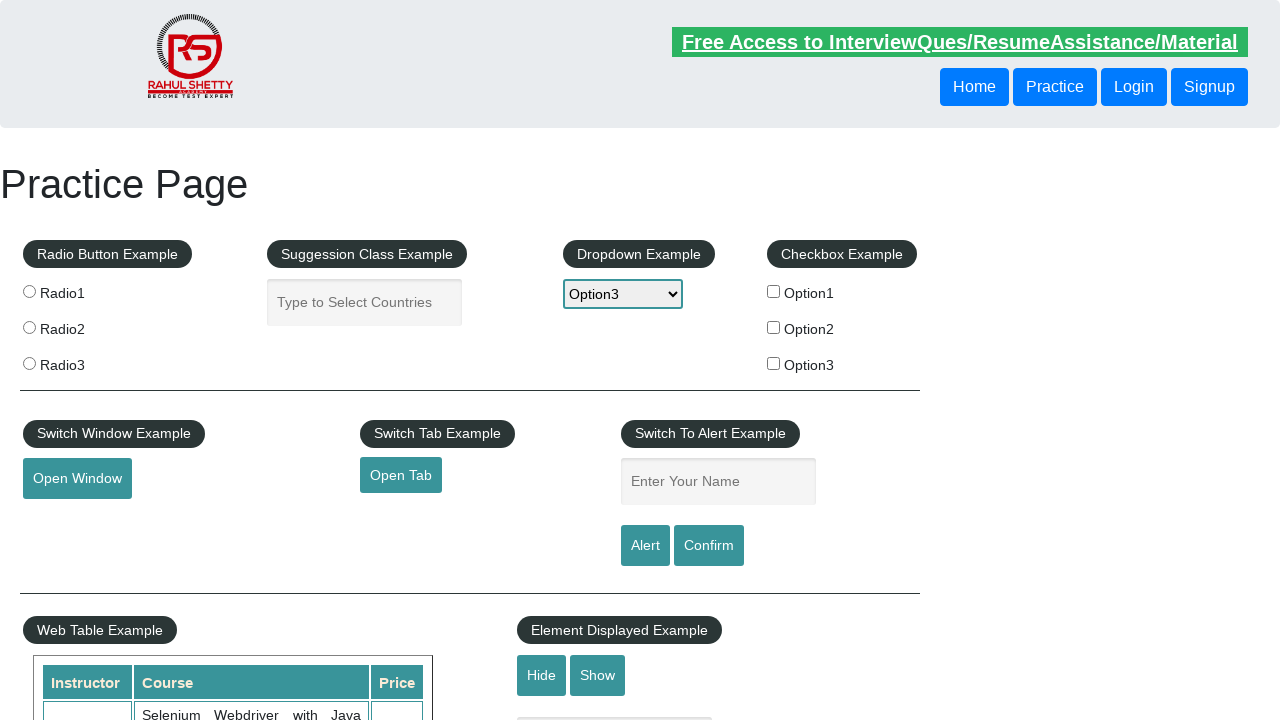

Selected dropdown option by value 'option2' on select#dropdown-class-example
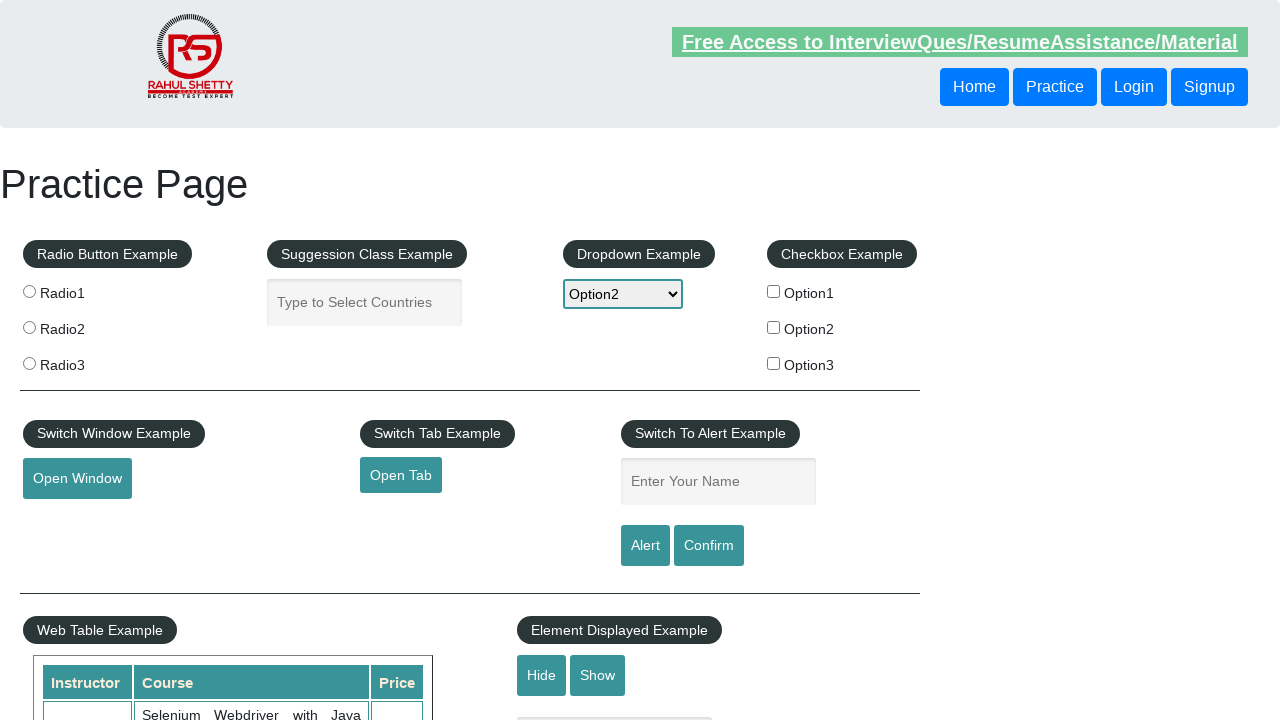

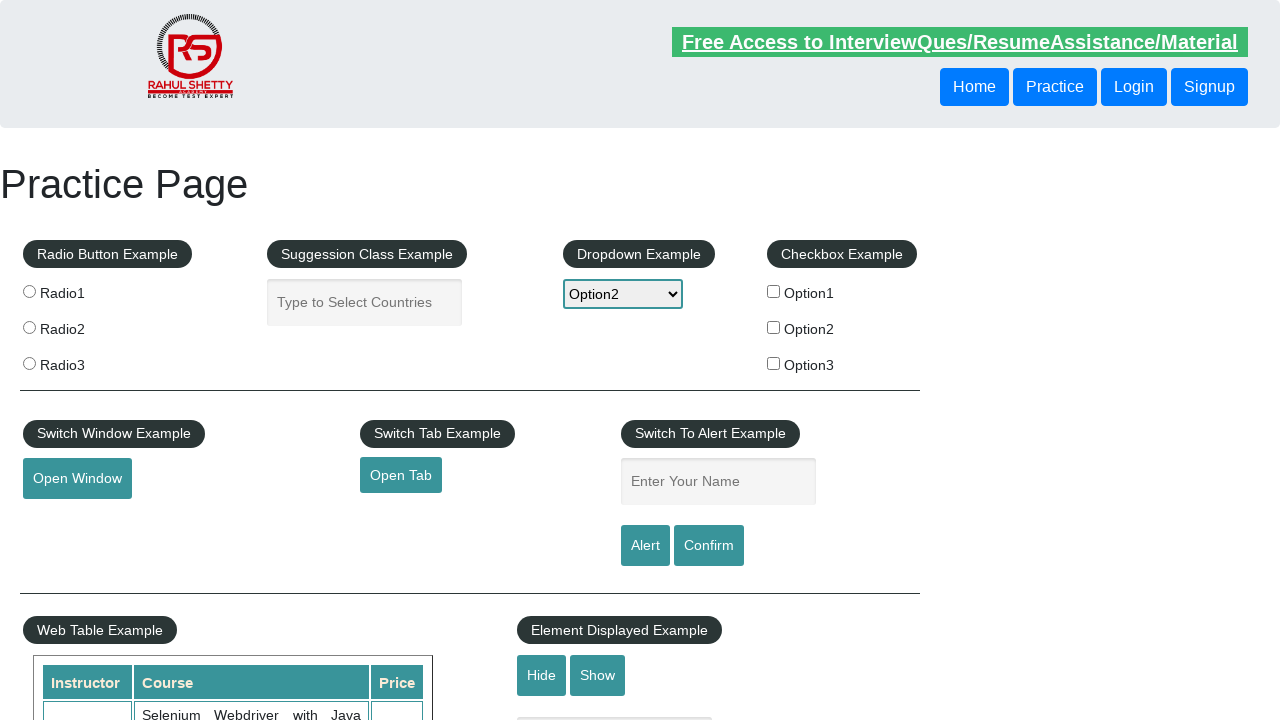